Navigates to HDFC Bank homepage and waits for the page to load

Starting URL: https://www.hdfcbank.com

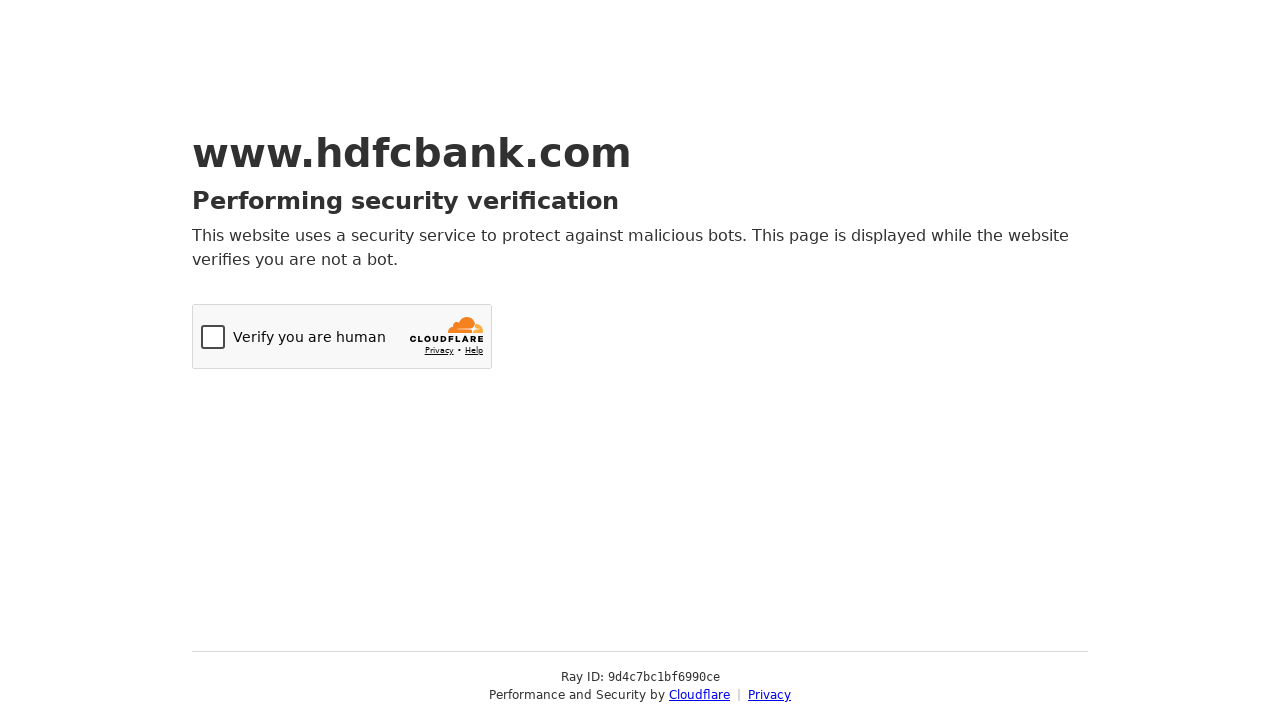

Navigated to HDFC Bank homepage
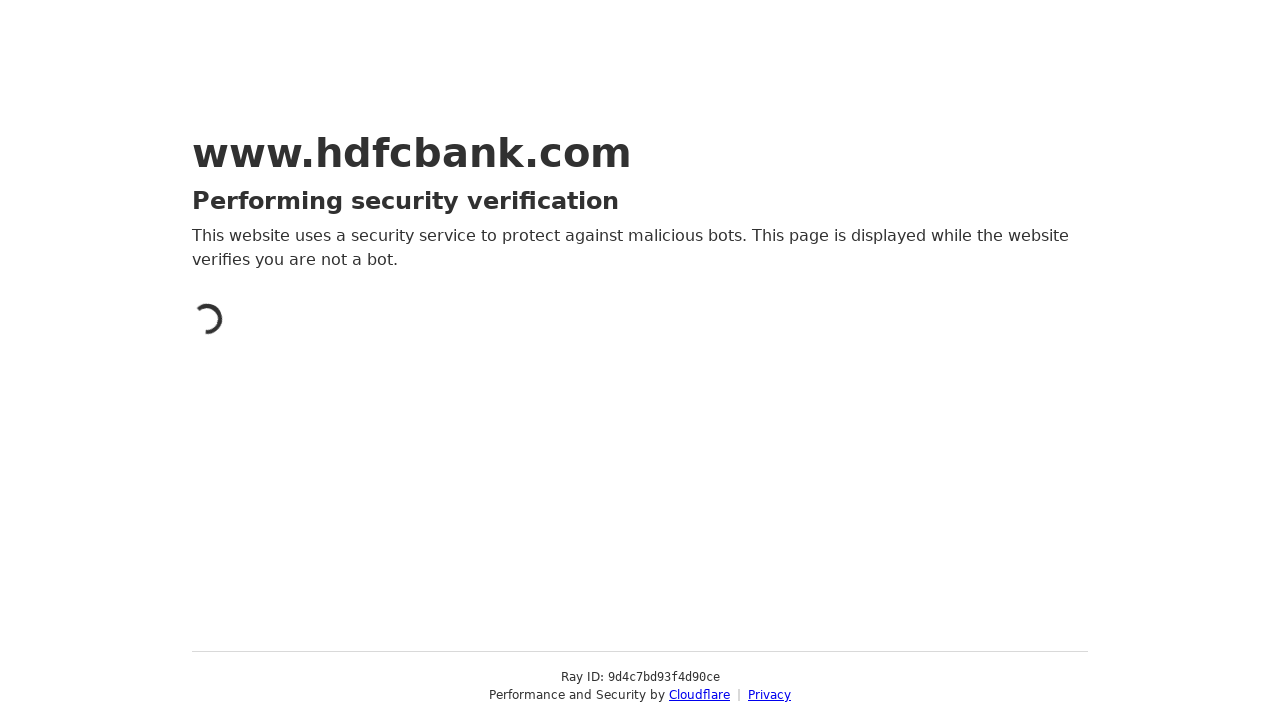

Page DOM content loaded
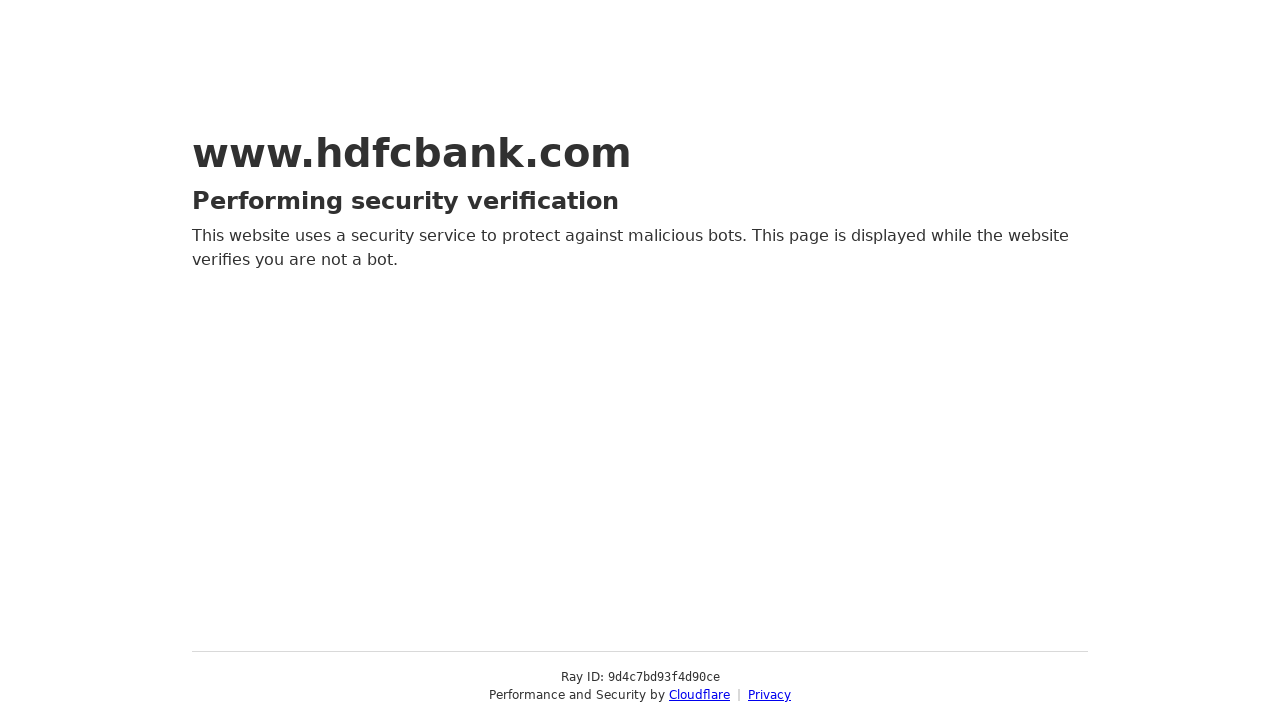

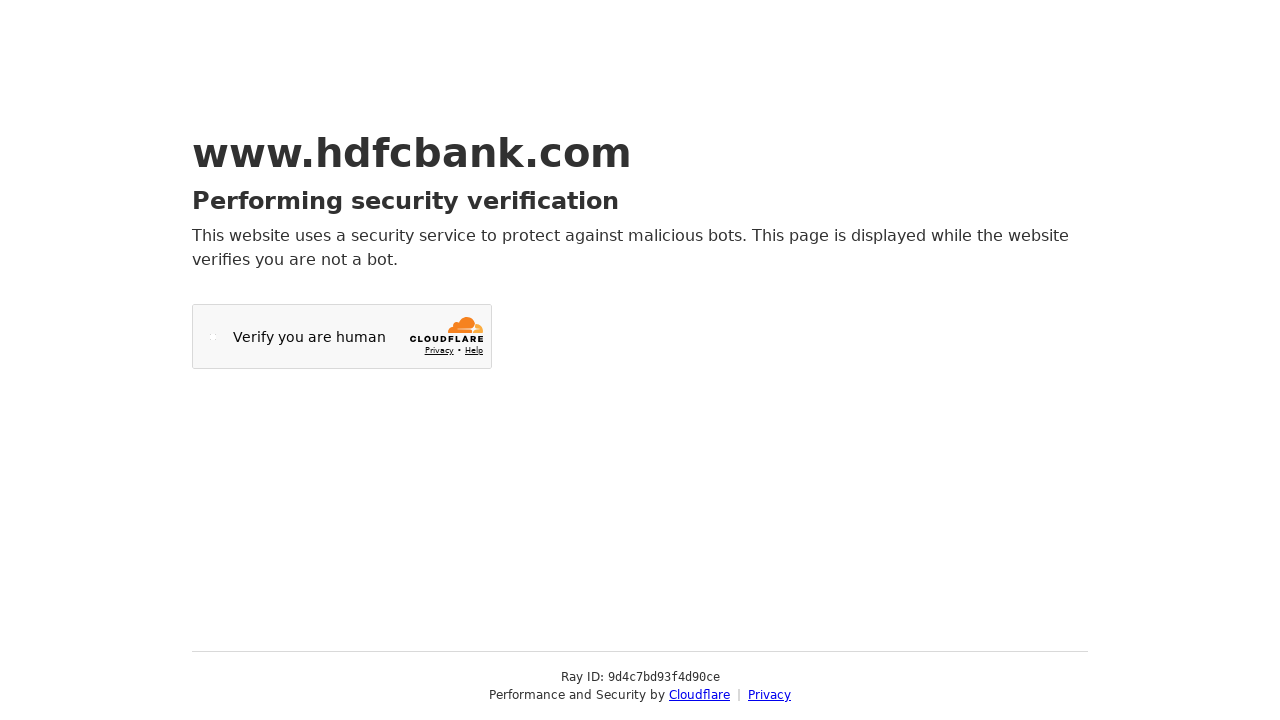